Tests the PGTune PostgreSQL configuration generator by filling out the form with database version, OS type, database type, RAM, CPU cores, connections, and storage type, then clicking the generate button to produce a configuration.

Starting URL: https://pgtune.leopard.in.ua

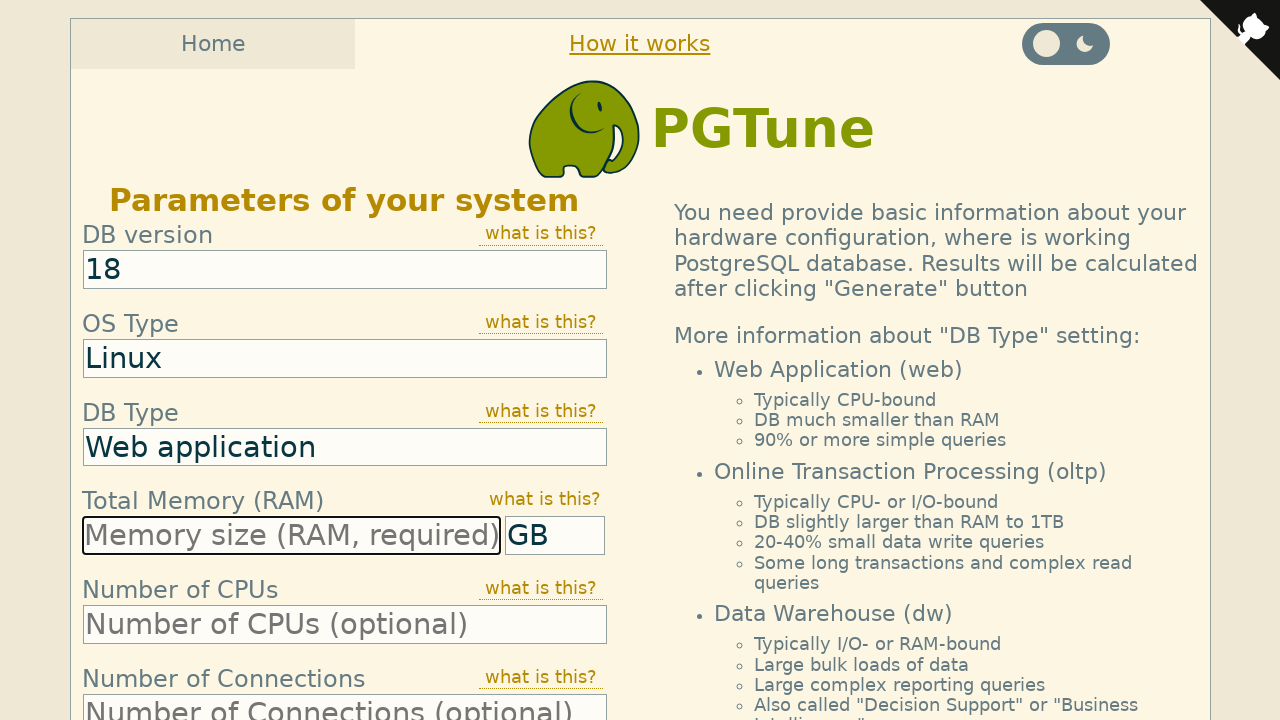

Selected PostgreSQL version 15 on #dbVersionId
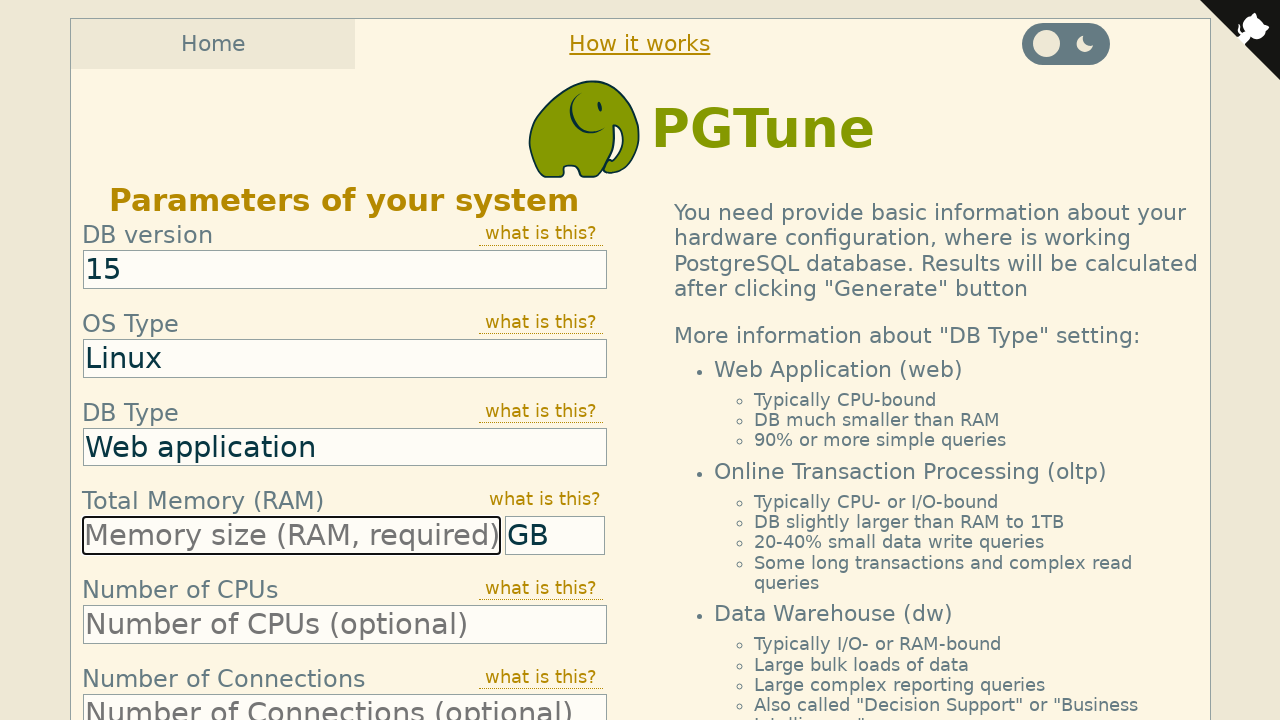

Selected OS type as Linux on #osTypeId
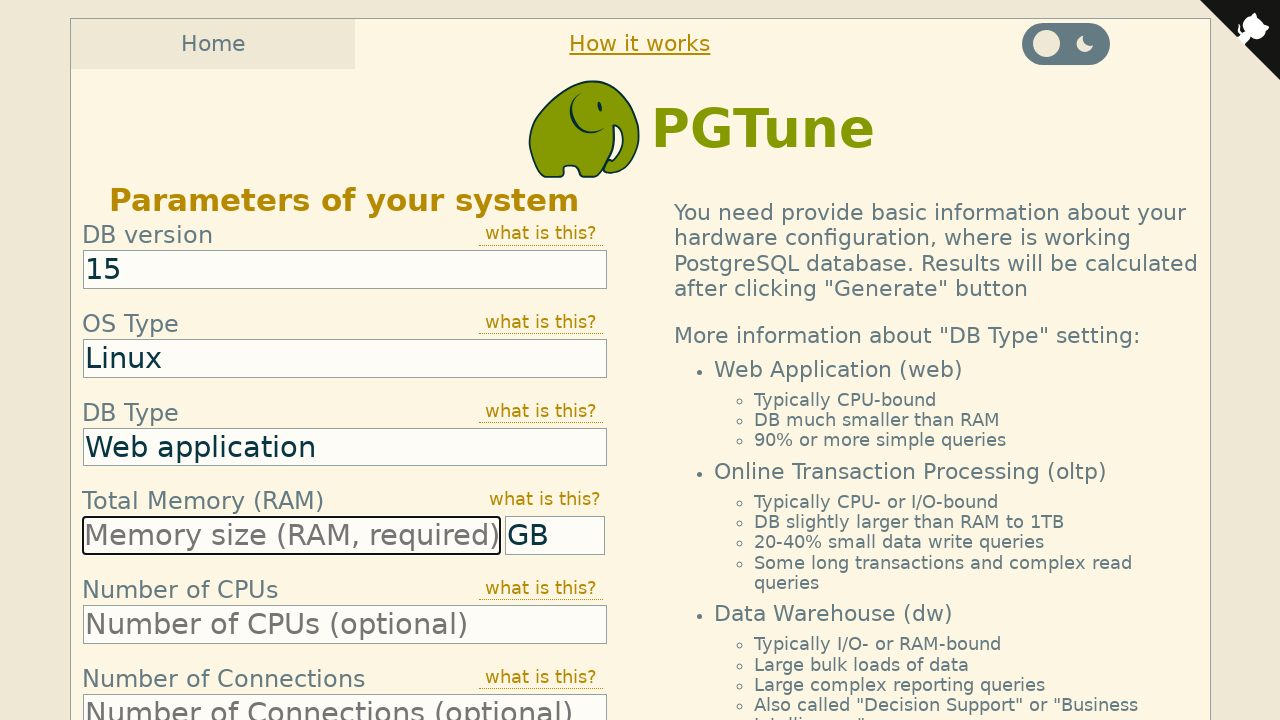

Selected database type as Web application on #dbTypeId
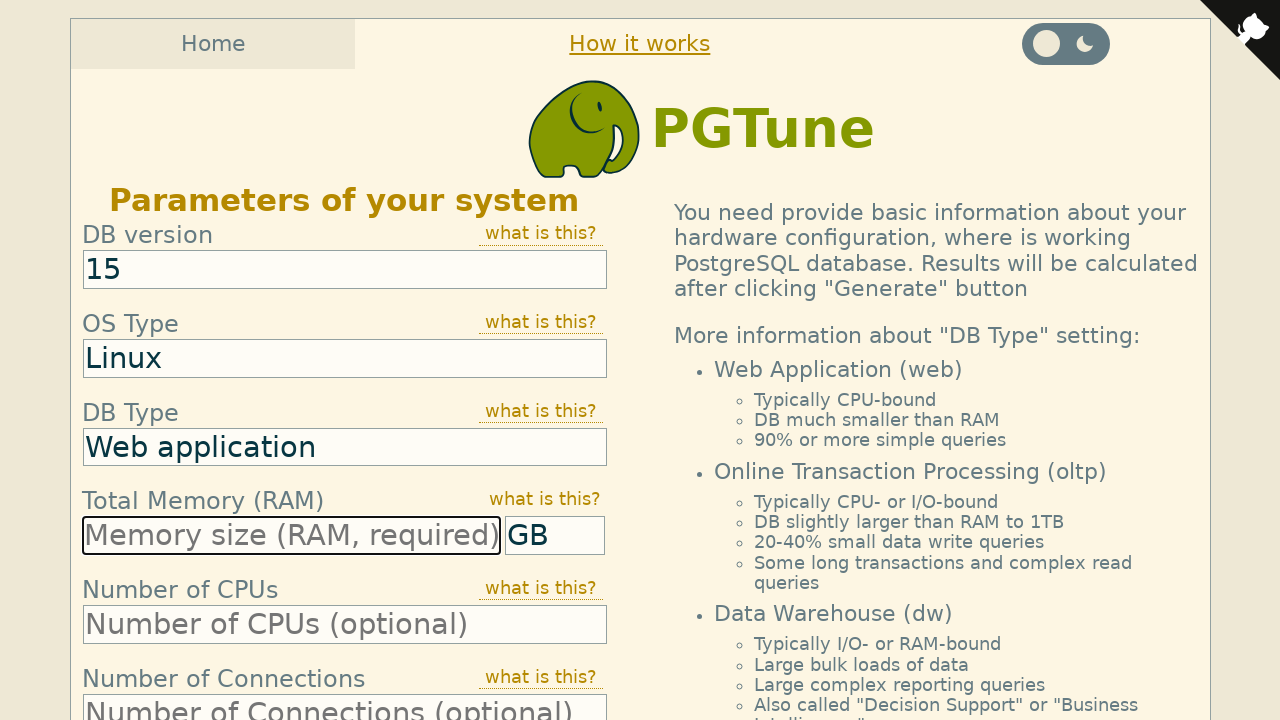

Selected memory unit as GB on .total-memory-unit__select
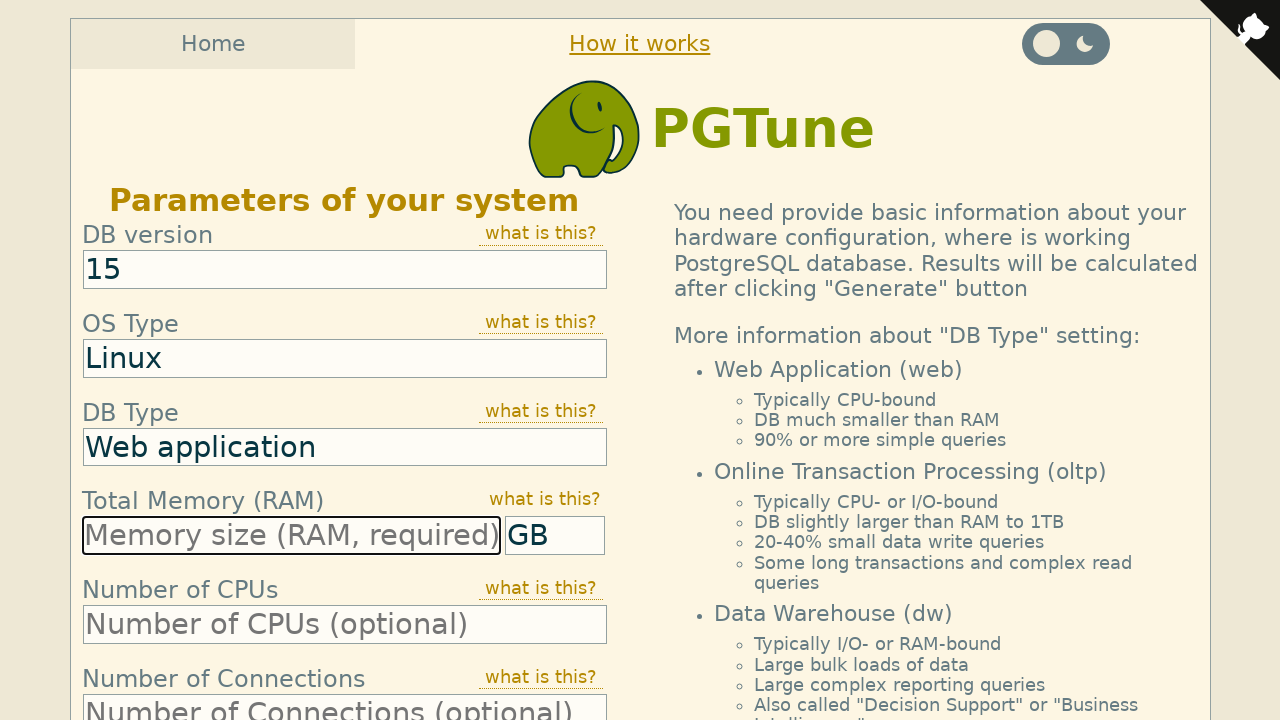

Entered total RAM size of 16 GB on #TotalMemoryId
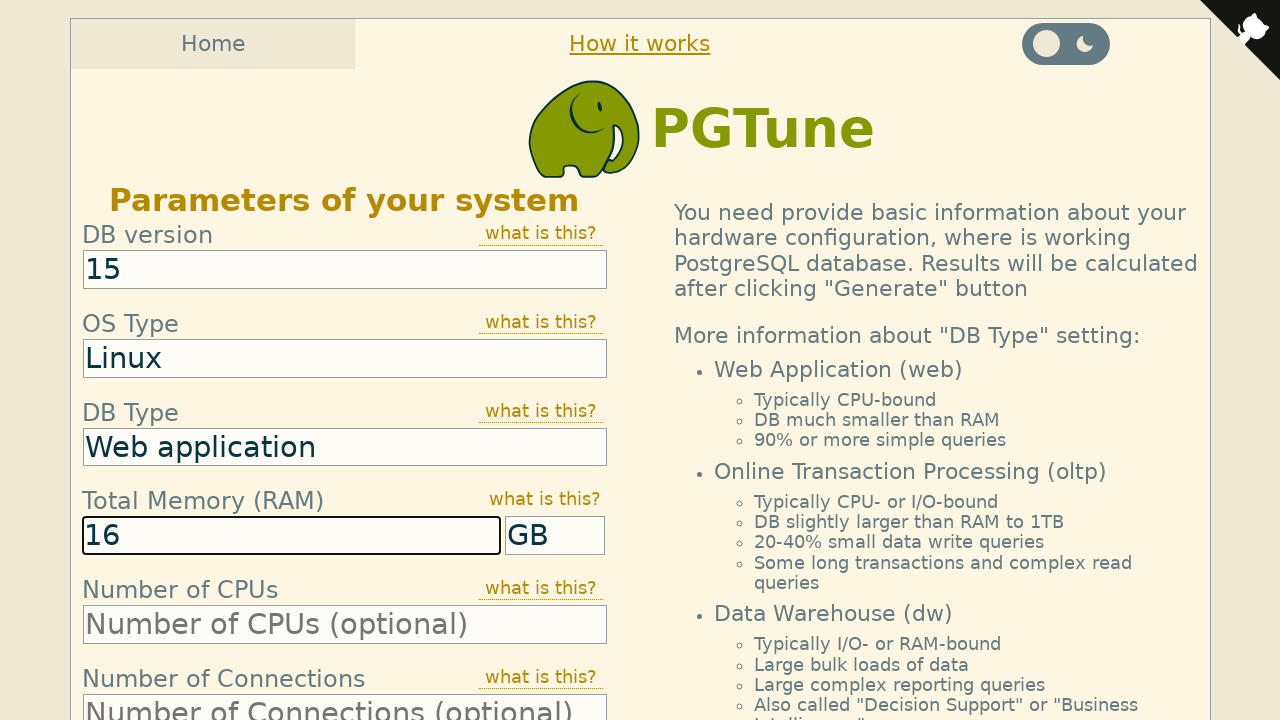

Entered CPU cores as 8 on #cpuNumId
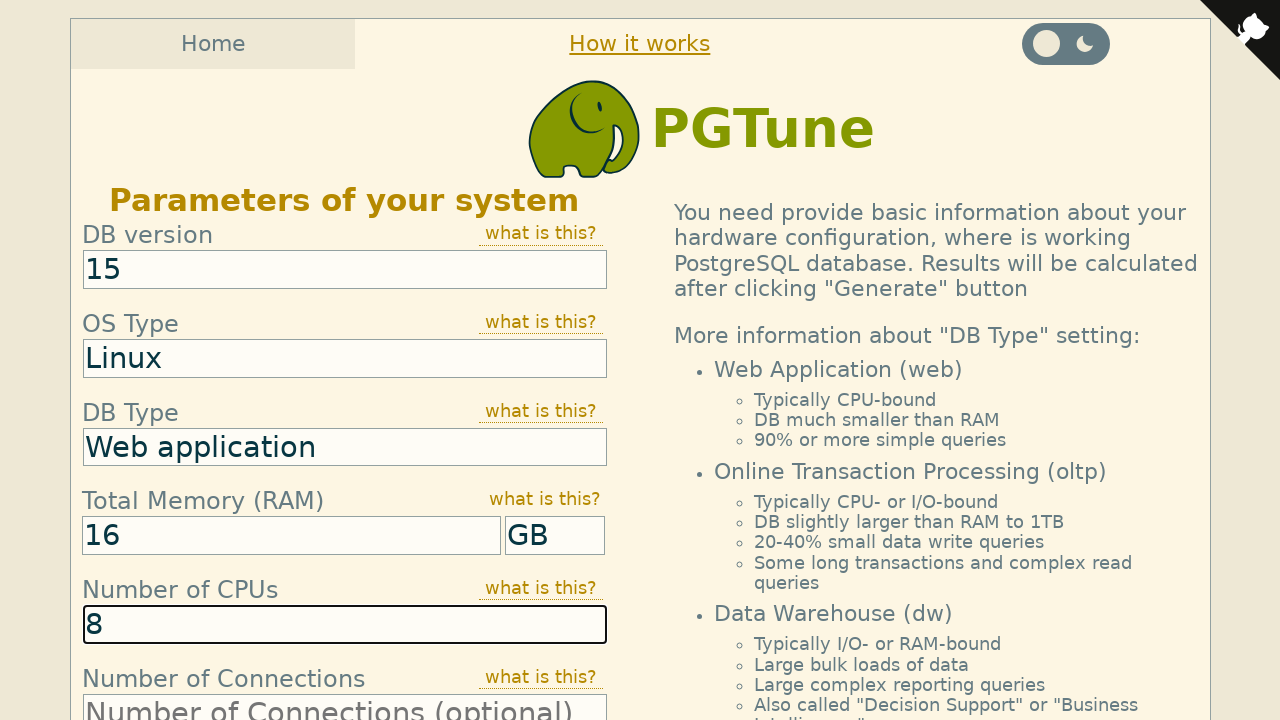

Entered number of connections as 200 on #connectionNumId
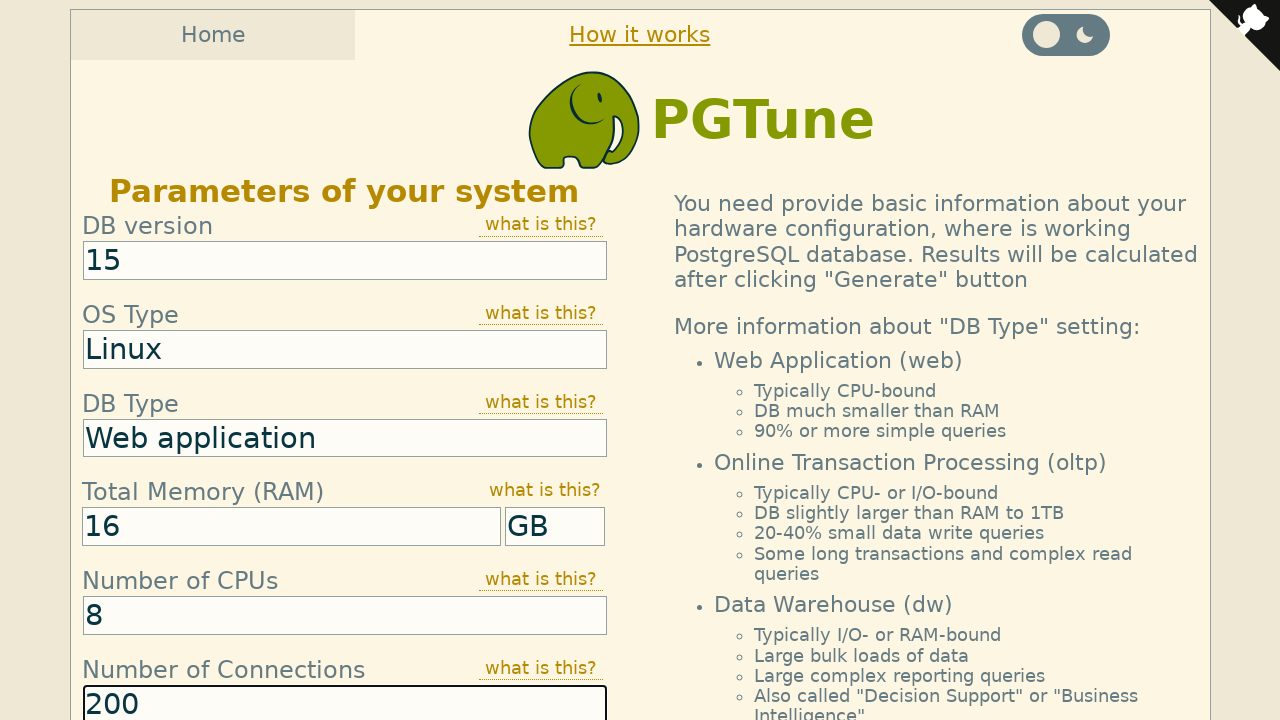

Selected storage type as SSD on #hdTypeId
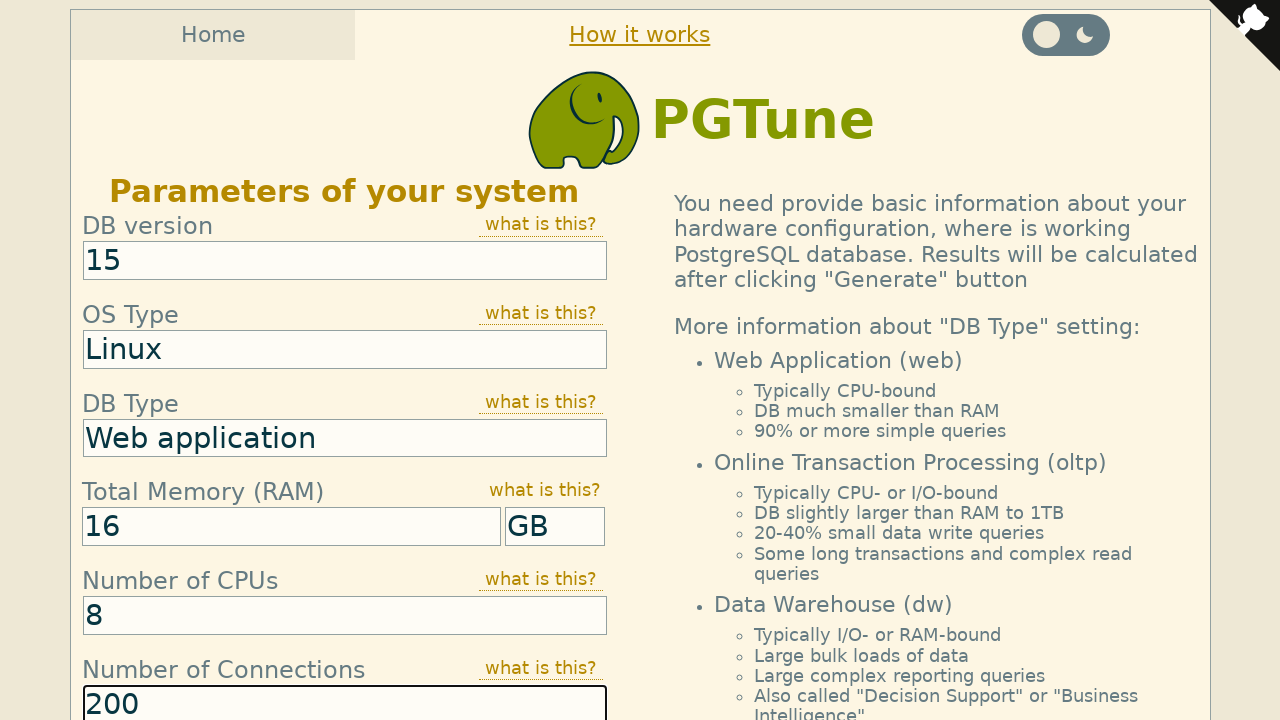

Clicked Generate button to create PostgreSQL configuration at (345, 662) on button.configuration-form-btn
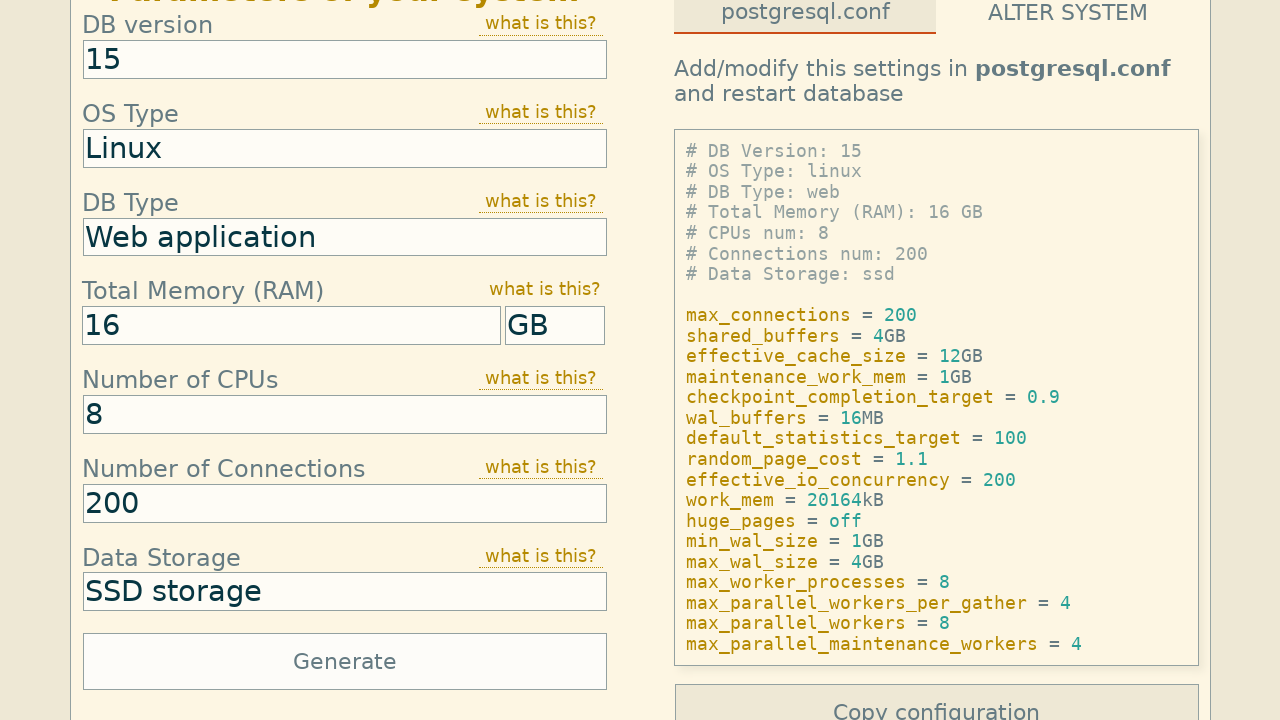

Configuration result loaded and displayed
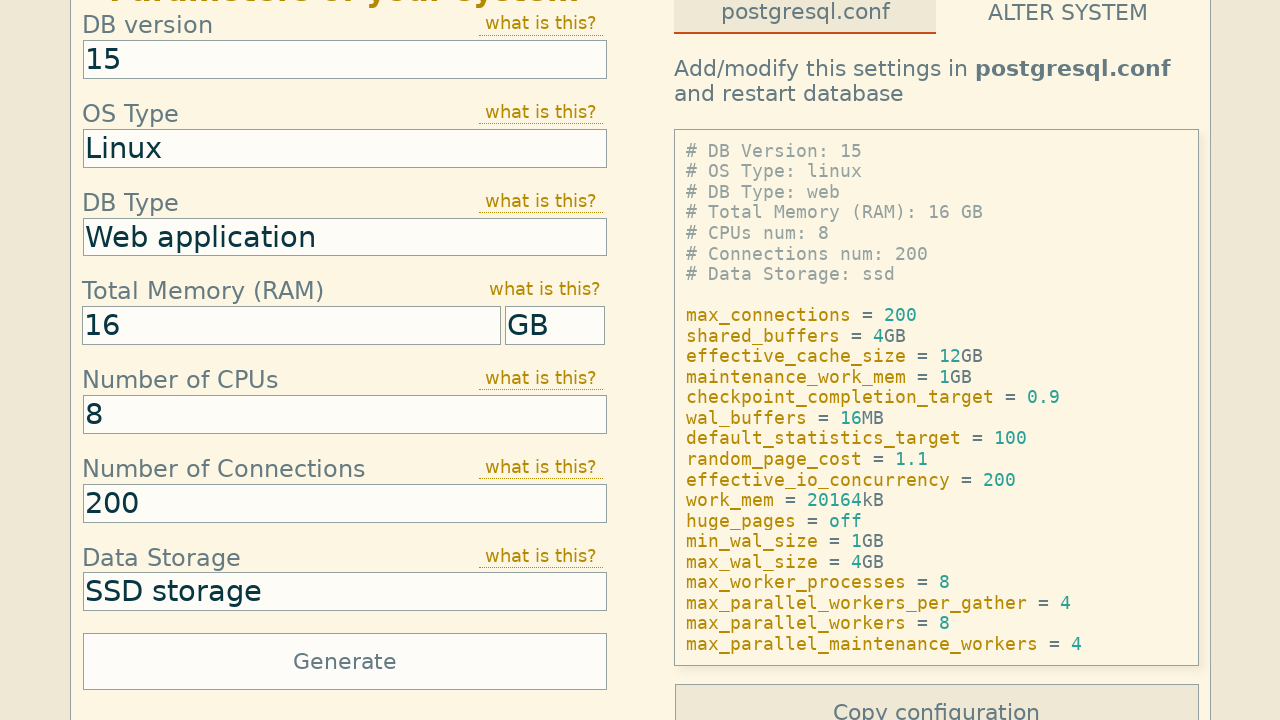

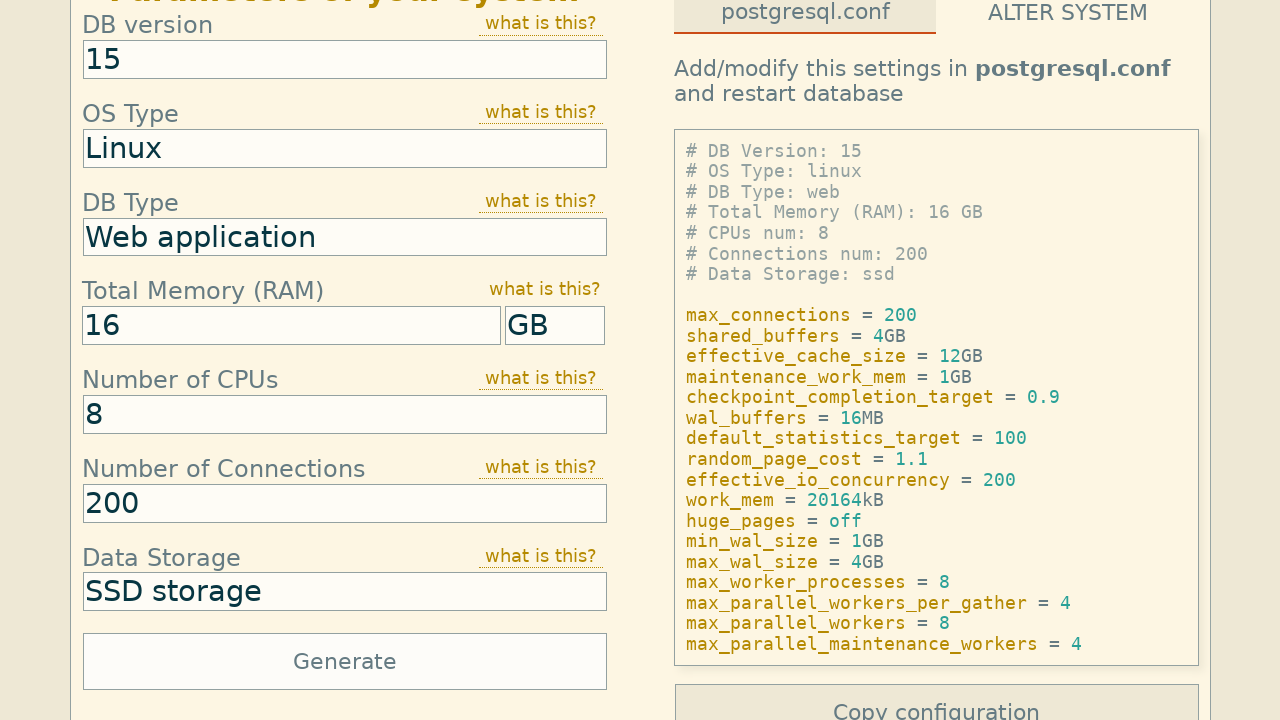